Tests a greeting form by entering the name "Вася" (Vasya in Cyrillic), clicking the submit button, and verifying the greeting message displays correctly.

Starting URL: https://lm.skillbox.ru/qa_tester/module01/

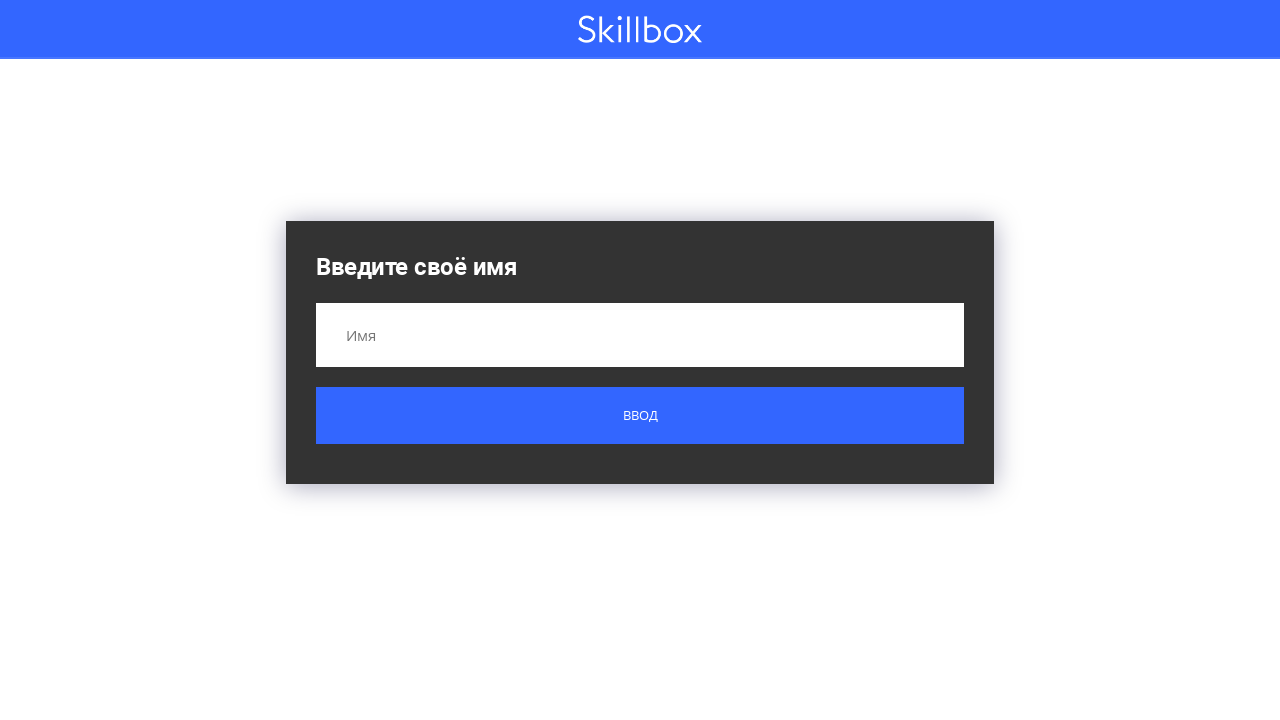

Filled name field with 'Вася' (Vasya in Cyrillic) on input[name='name']
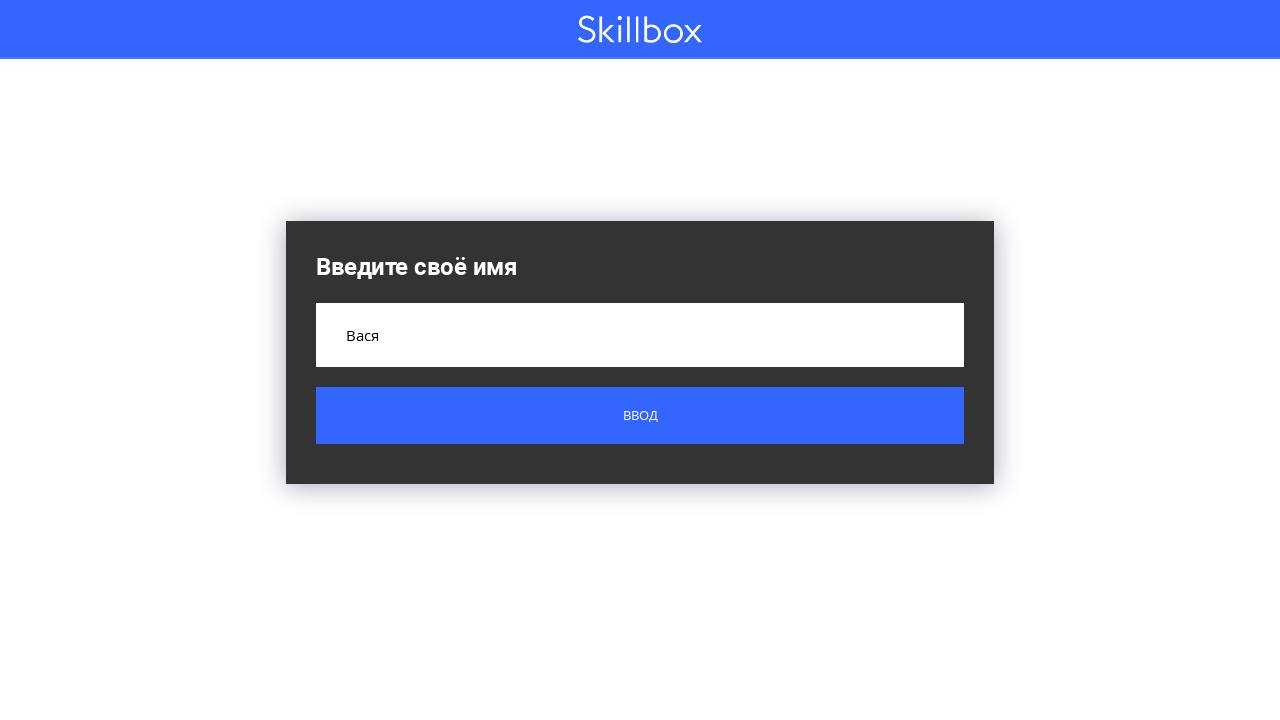

Clicked submit button at (640, 416) on .button
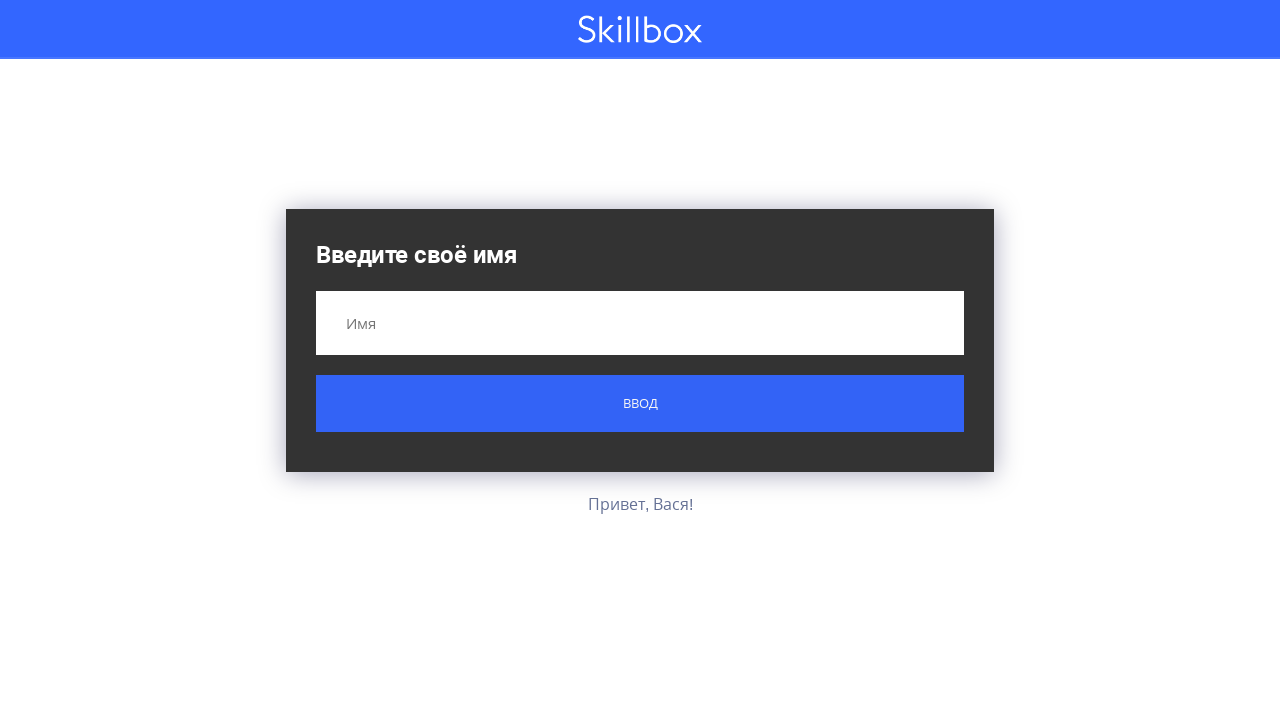

Waited for greeting message to appear
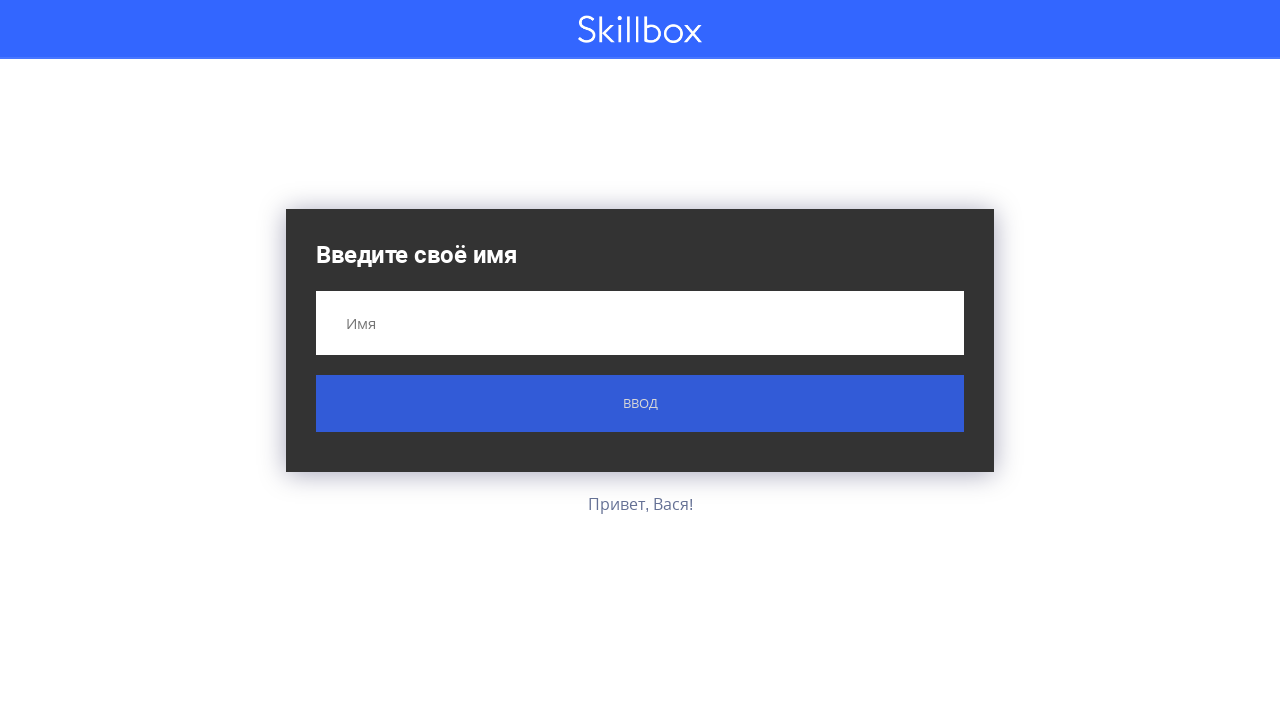

Retrieved greeting message text
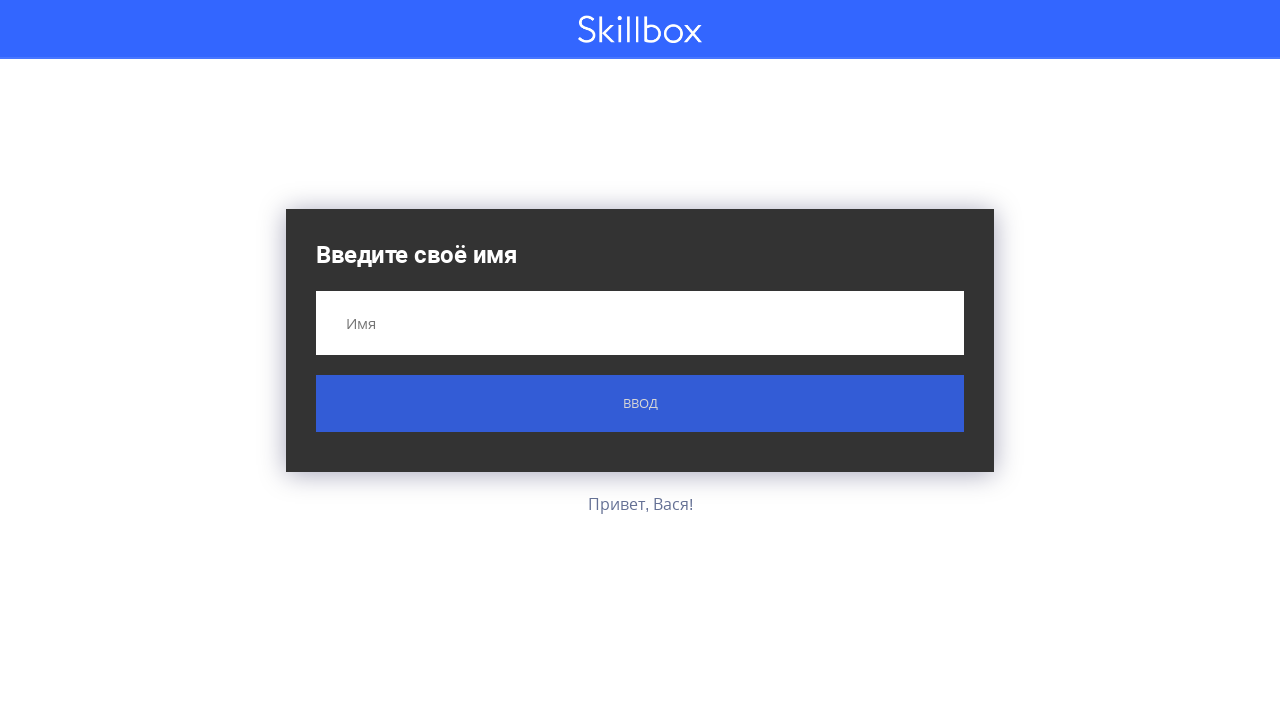

Verified greeting message displays 'Привет, Вася!' correctly
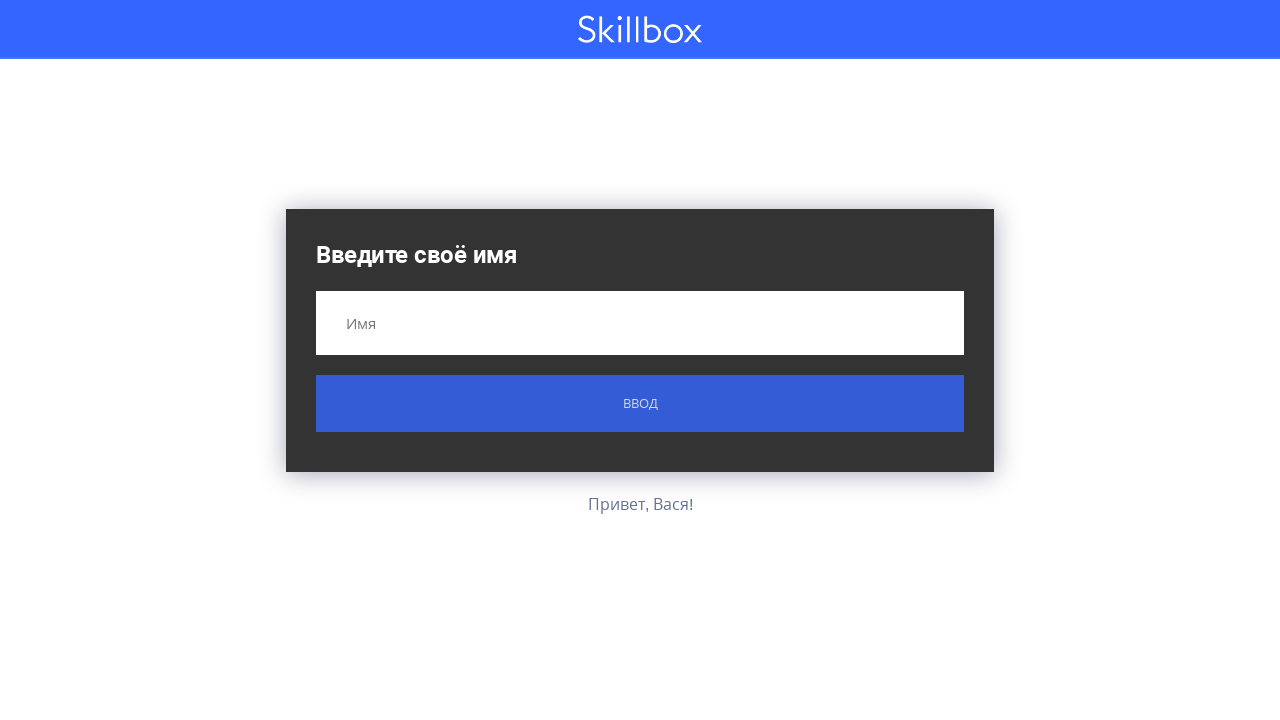

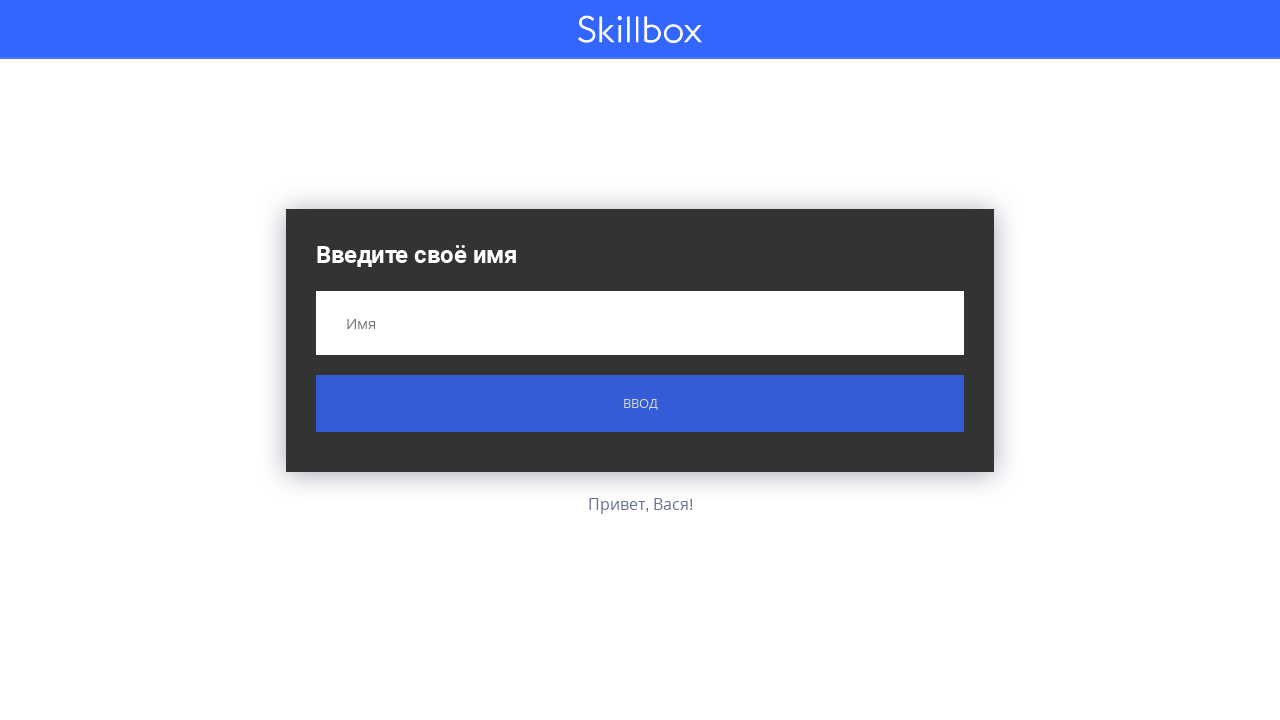